Tests a practice form by filling in first name, last name, selecting gender, entering phone number, and submitting the form

Starting URL: https://demoqa.com/automation-practice-form

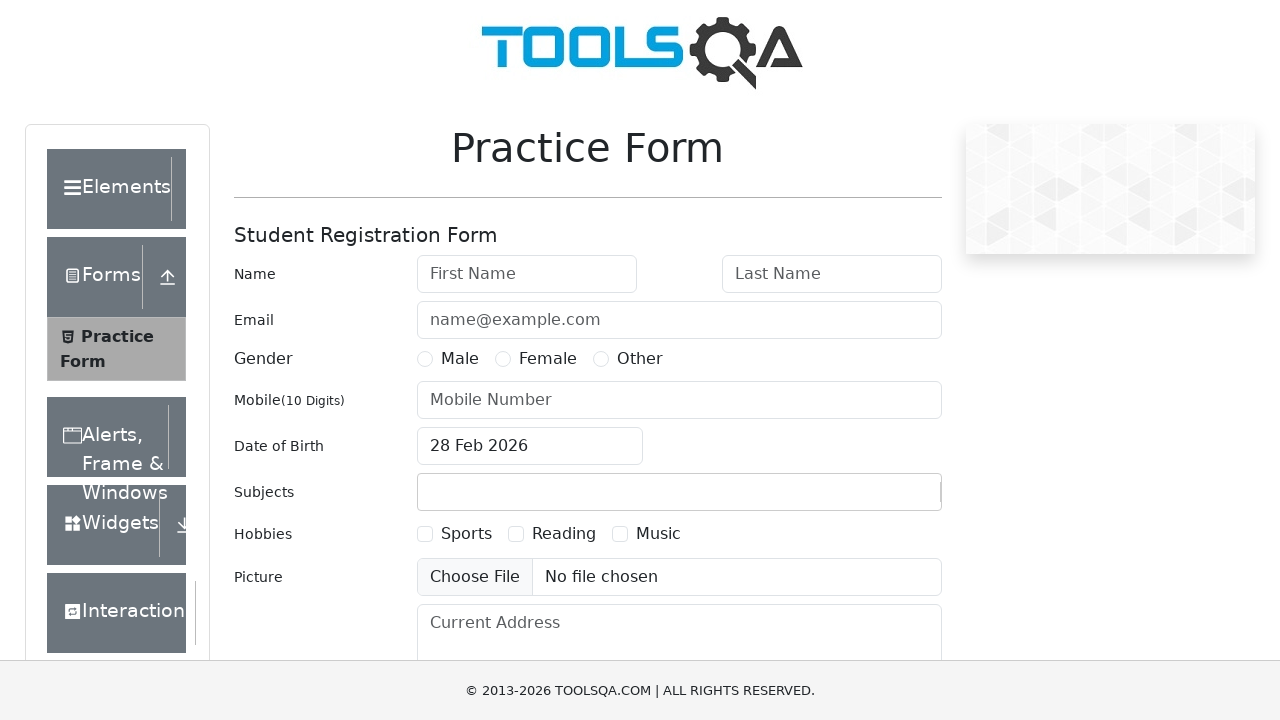

Submit button became visible
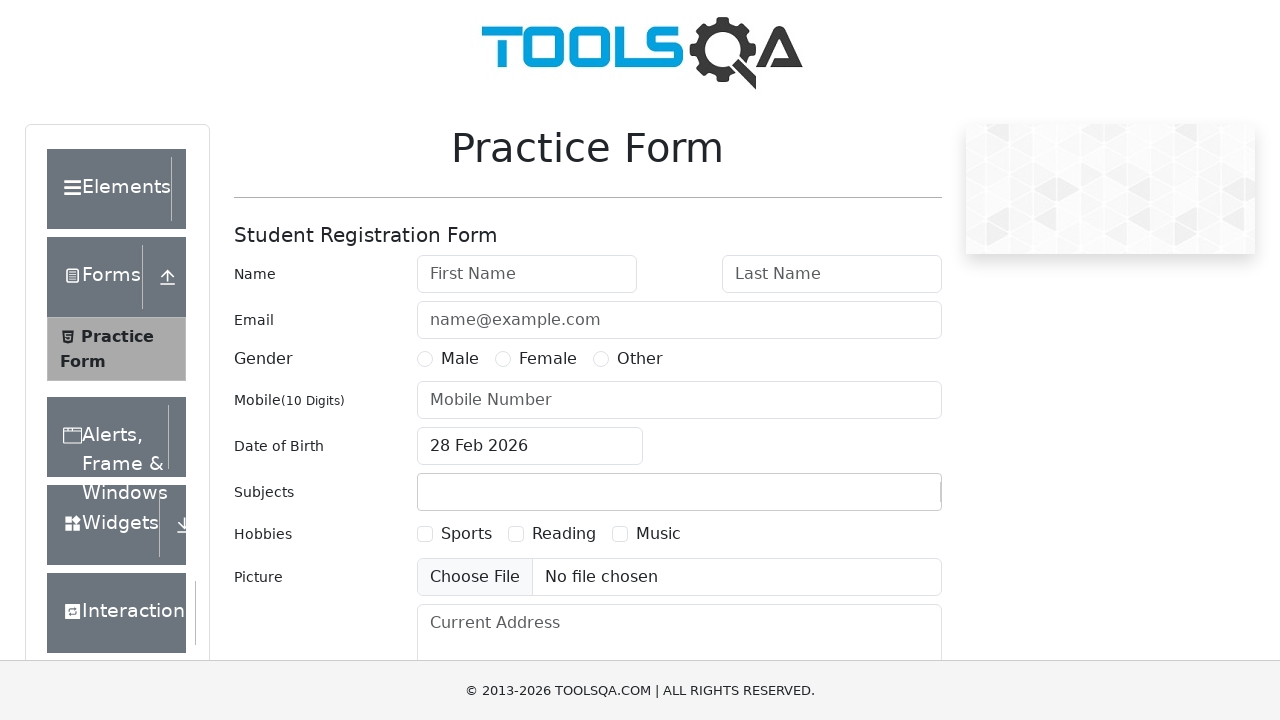

Filled first name field with 'John' on #firstName
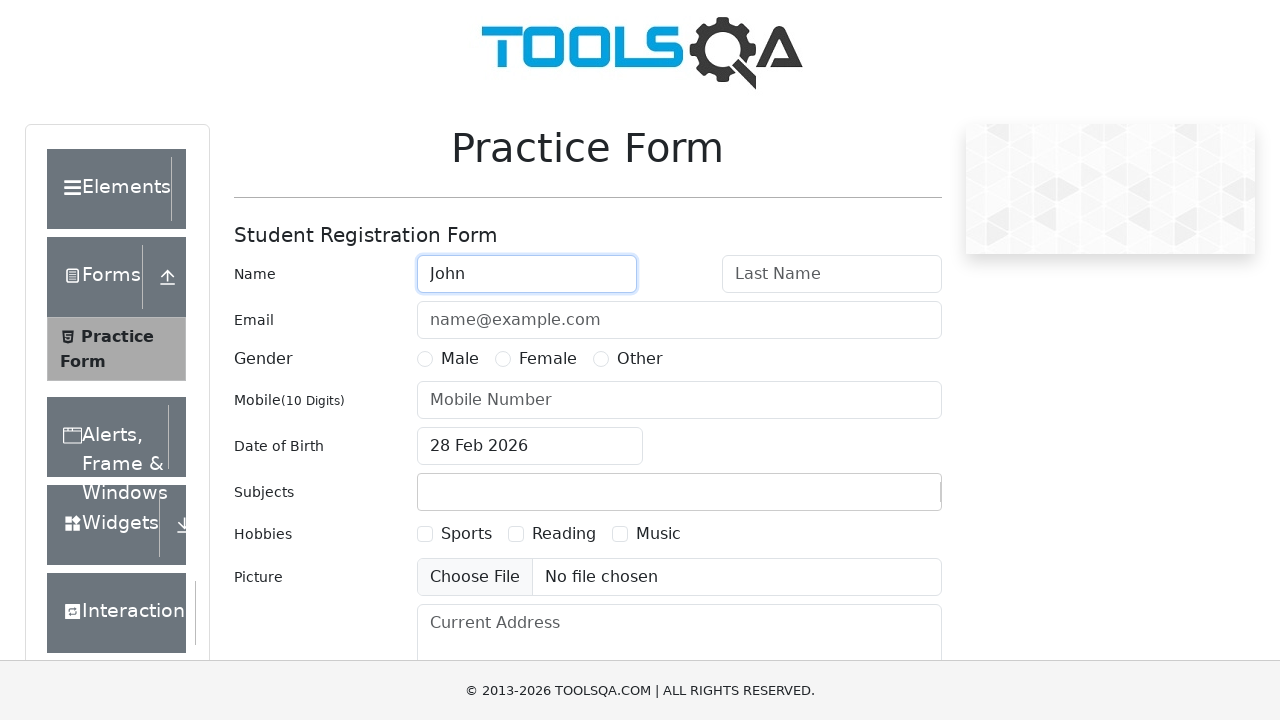

Filled last name field with 'Smith' on #lastName
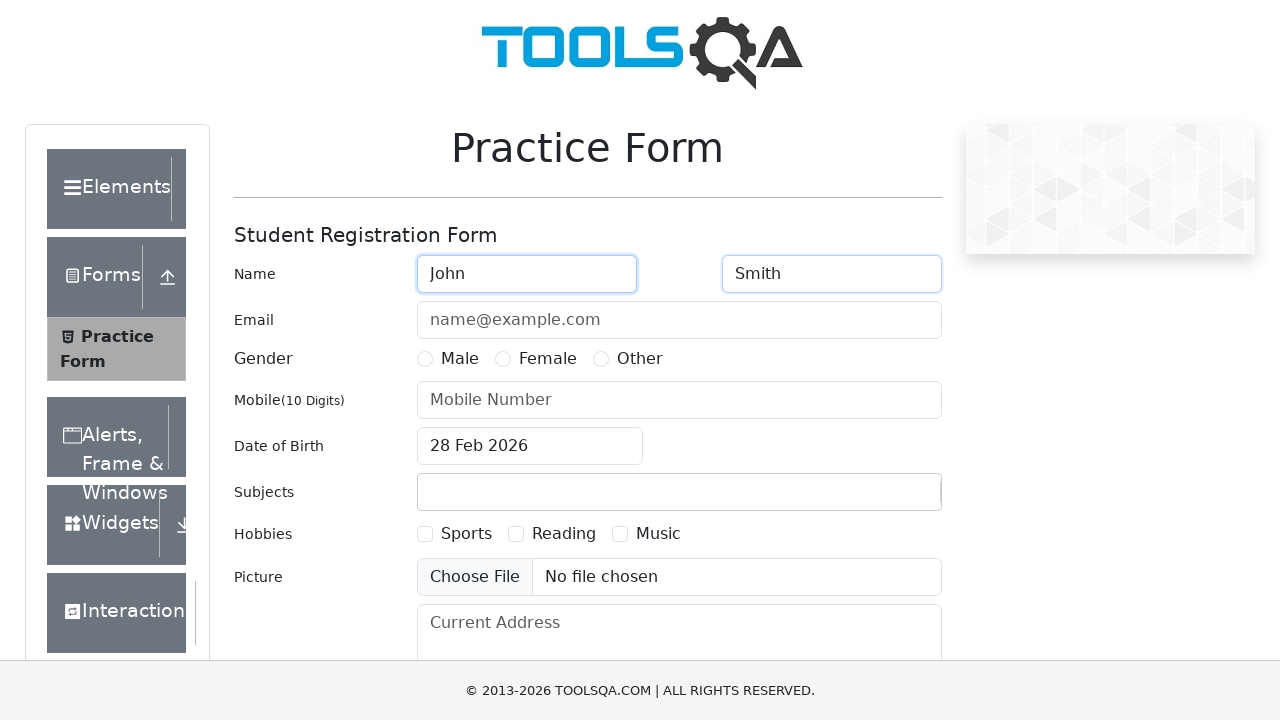

Selected gender radio button at (640, 359) on label[for='gender-radio-3']
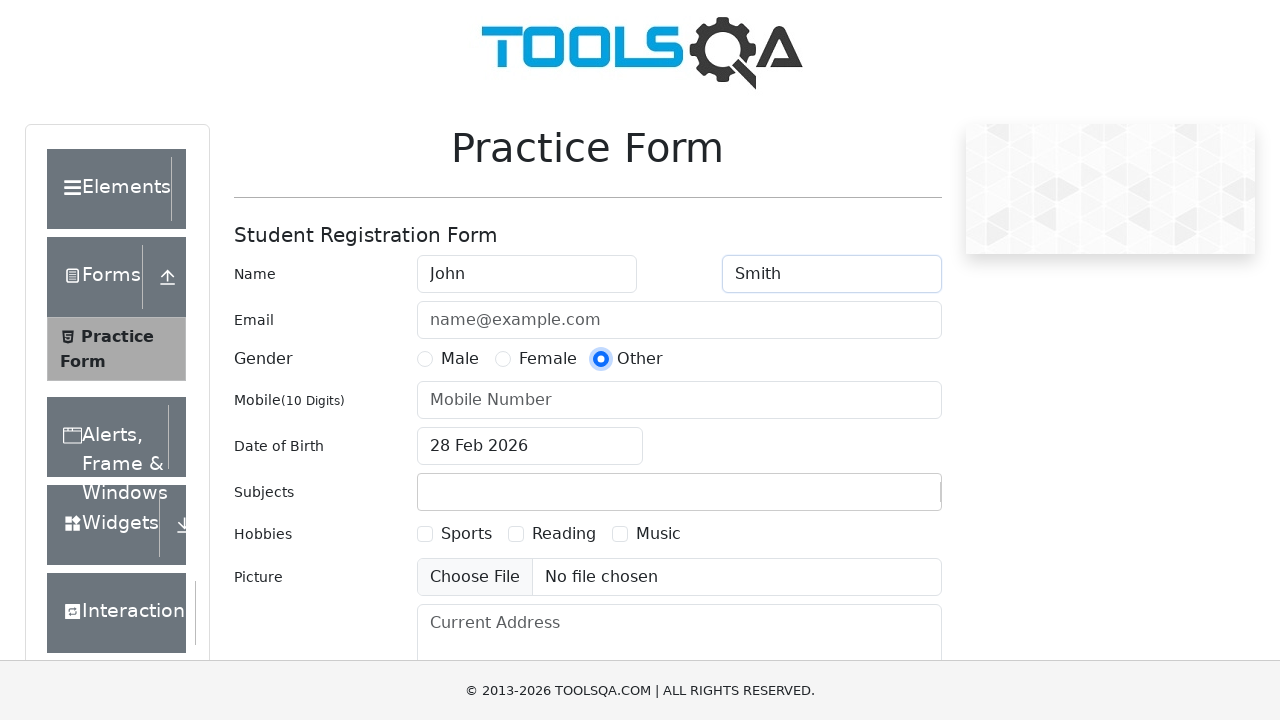

Filled phone number field with '1234569999' on #userNumber
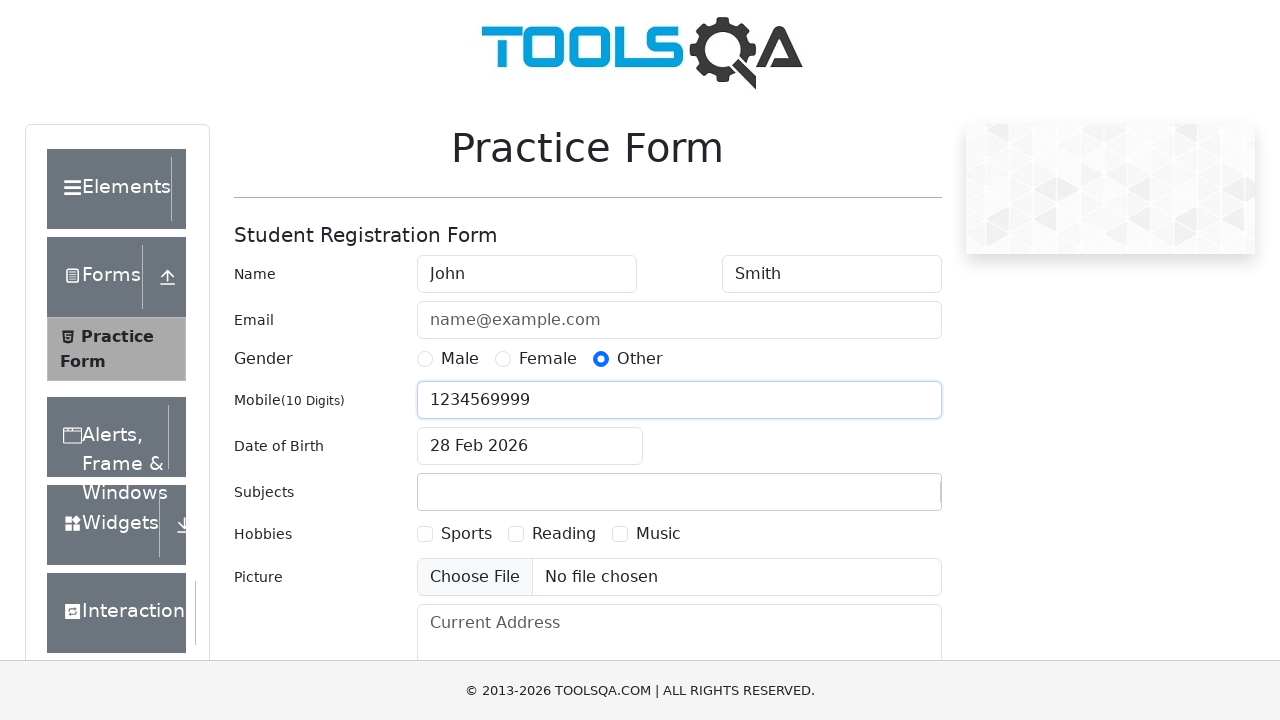

Clicked submit button using JavaScript
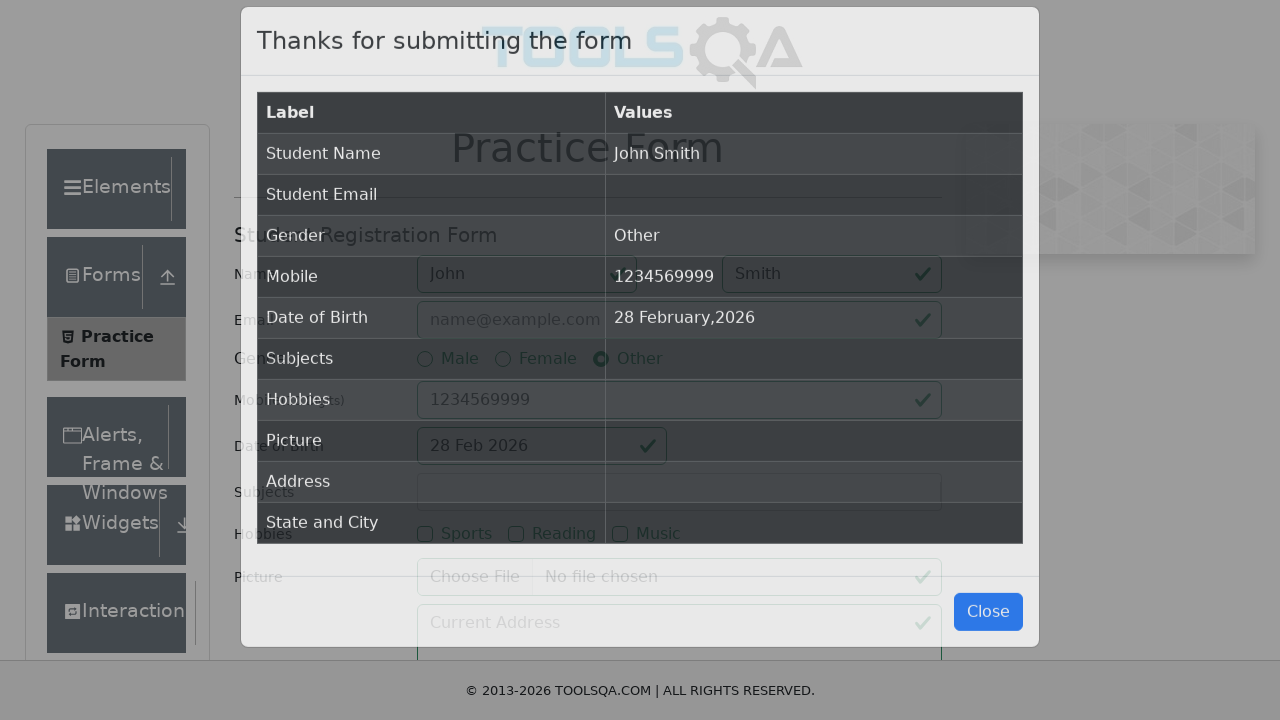

Waited 2 seconds for form submission to complete
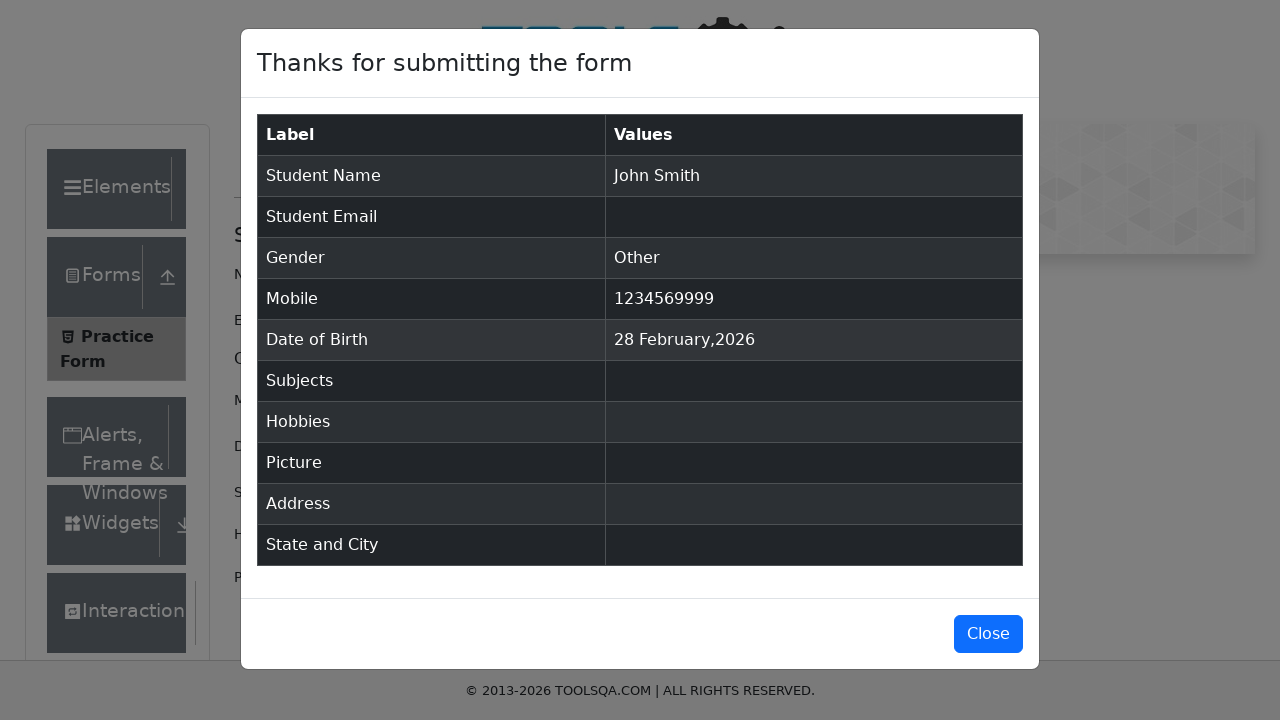

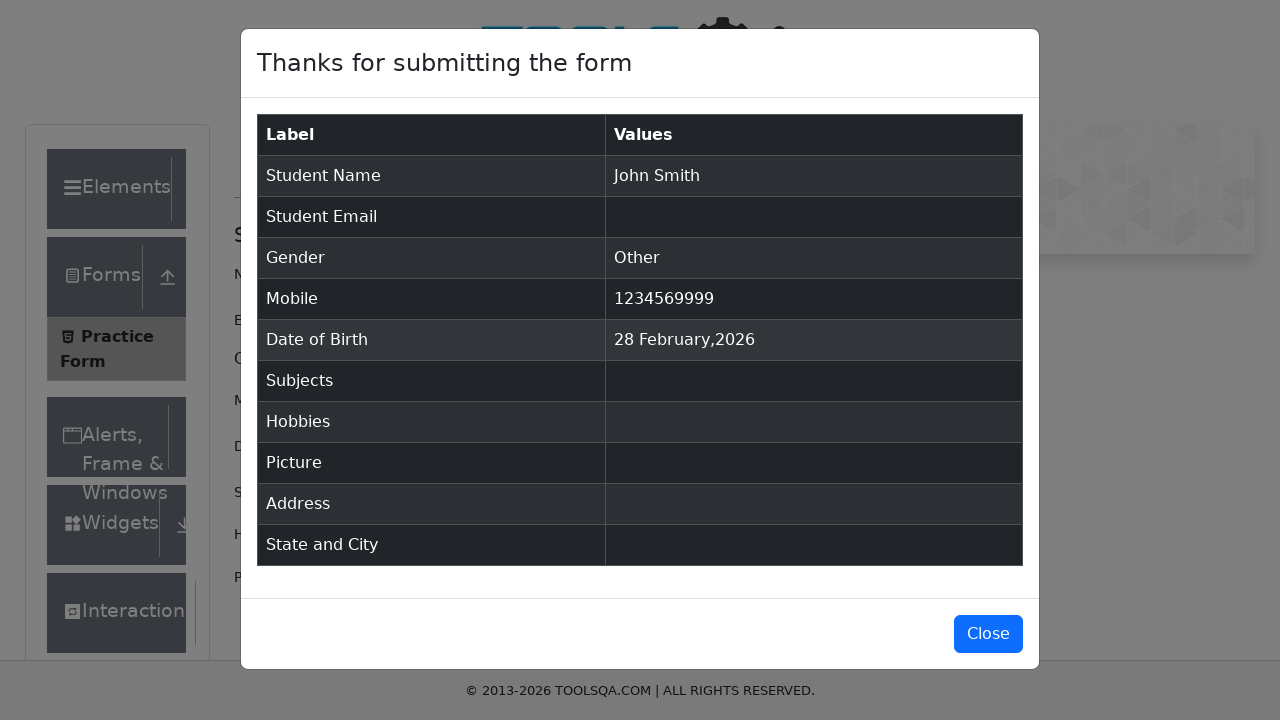